Navigates to a select menu page and verifies that links are present on the page

Starting URL: https://demoqa.com/select-menu

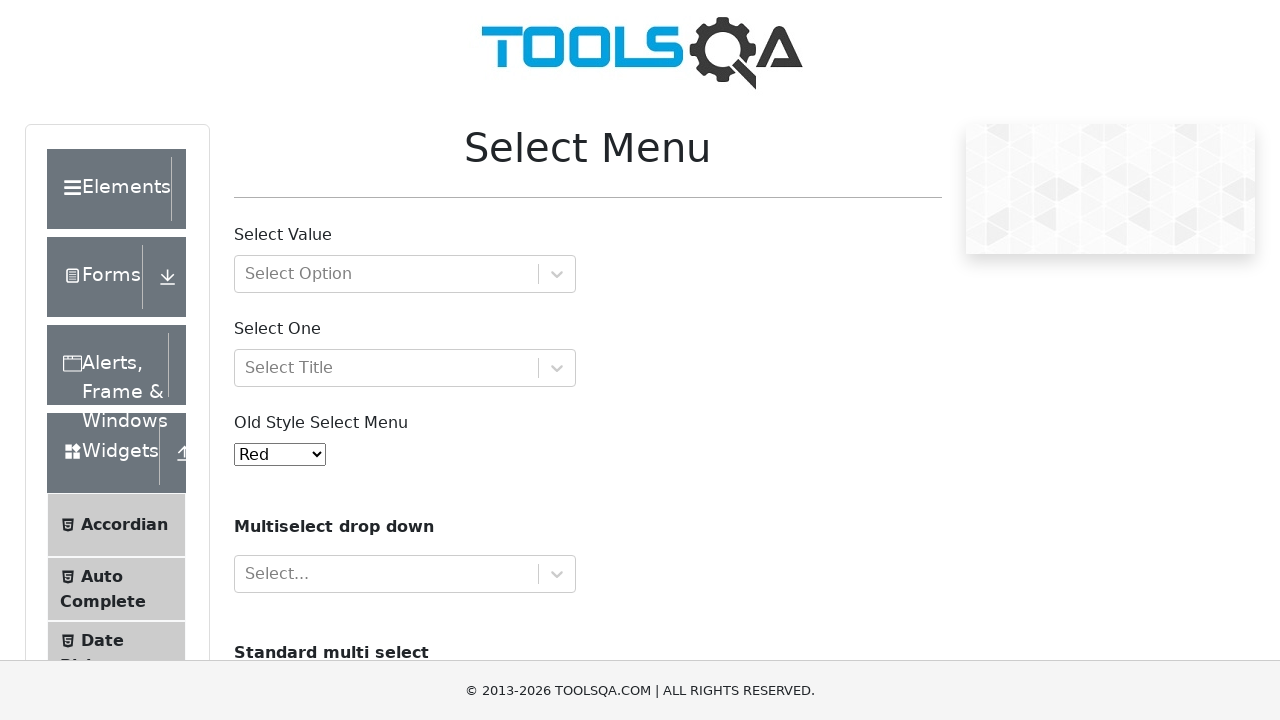

Navigated to select menu page at https://demoqa.com/select-menu
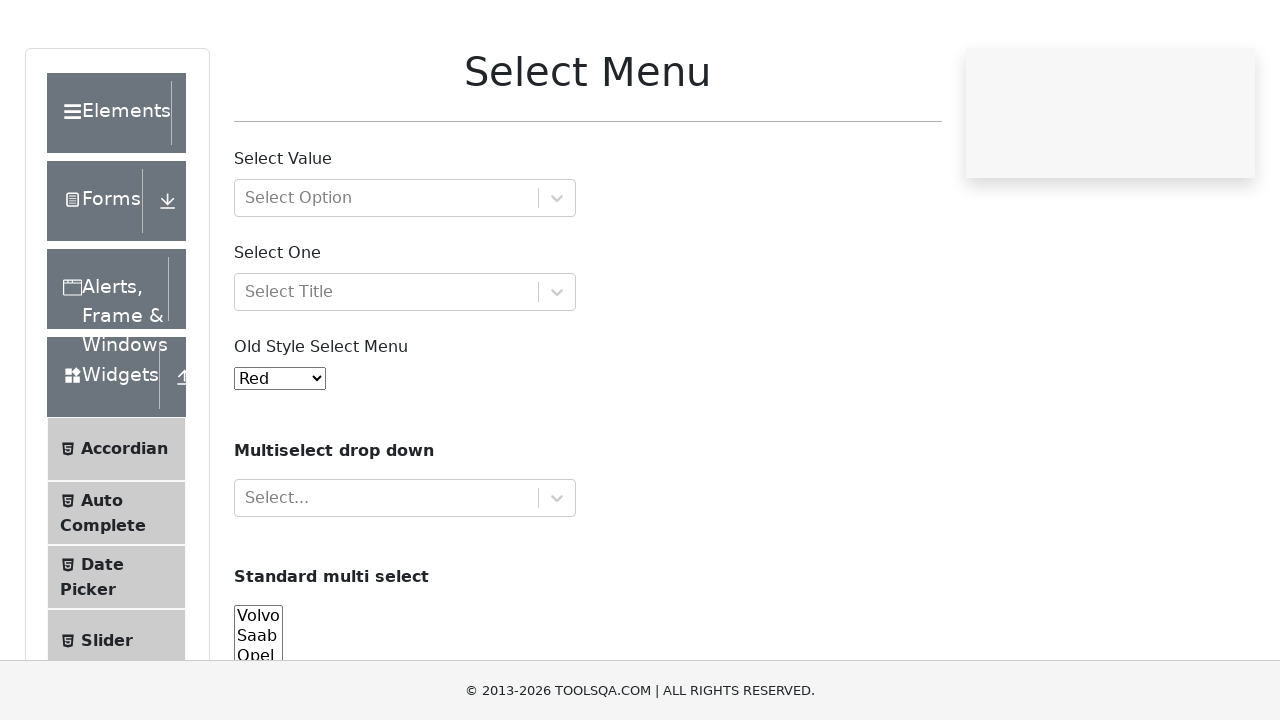

Page loaded and link elements are present
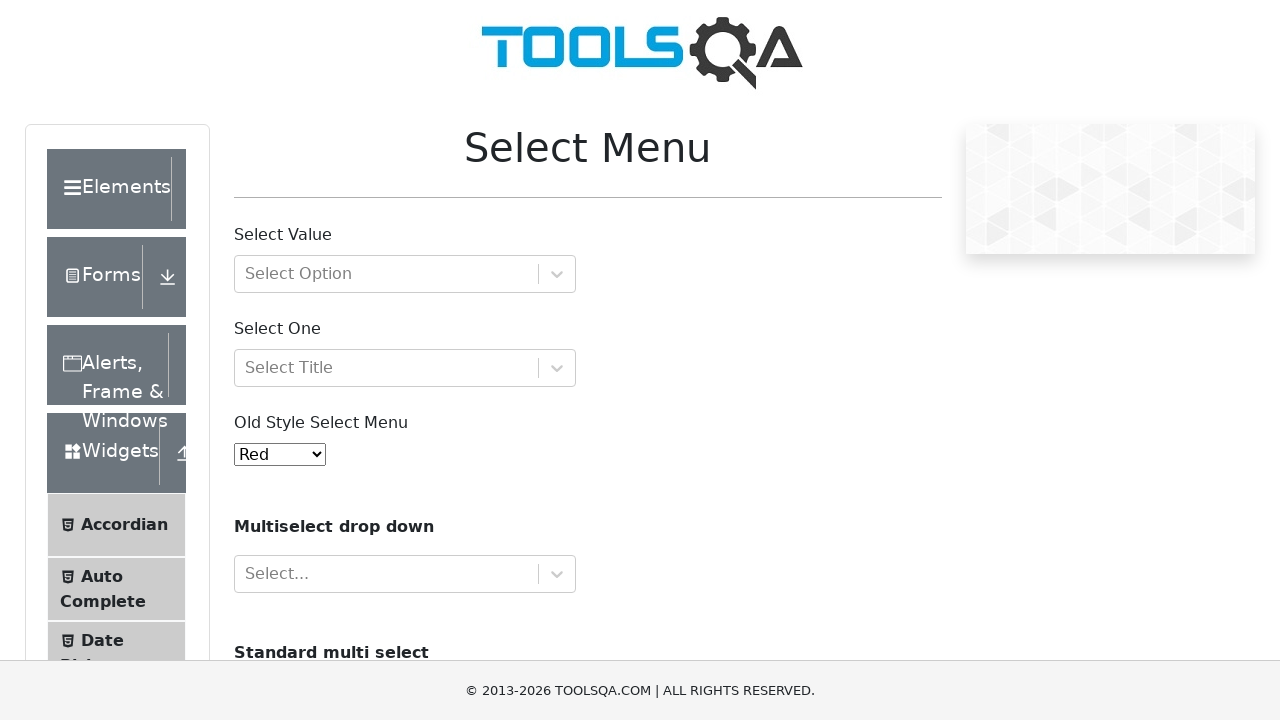

Retrieved all links from page - found 34 links
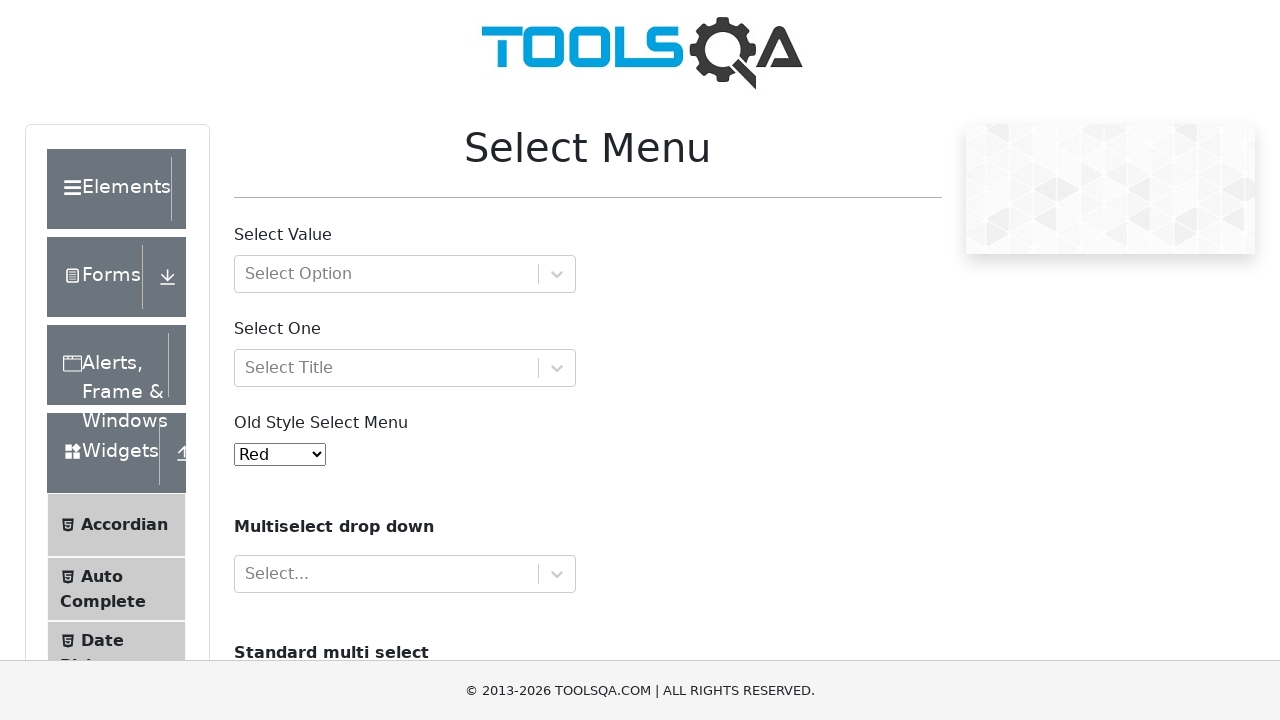

Verified that links are present on the select menu page
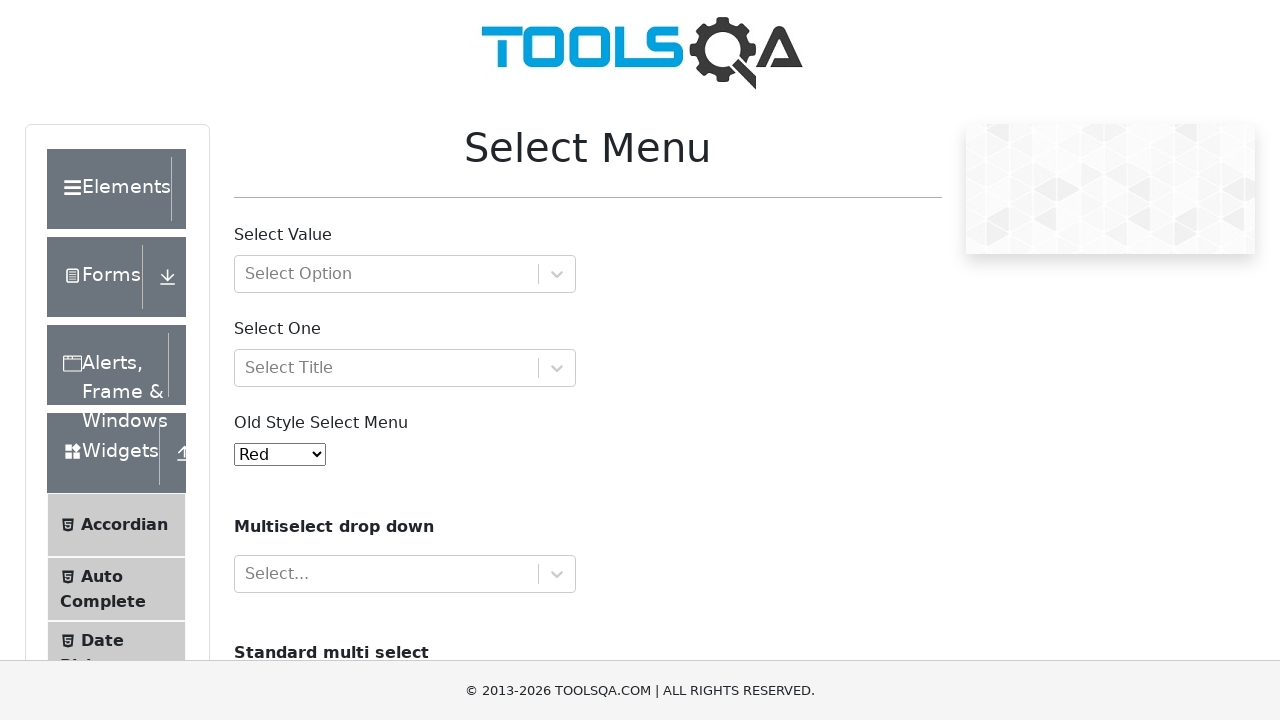

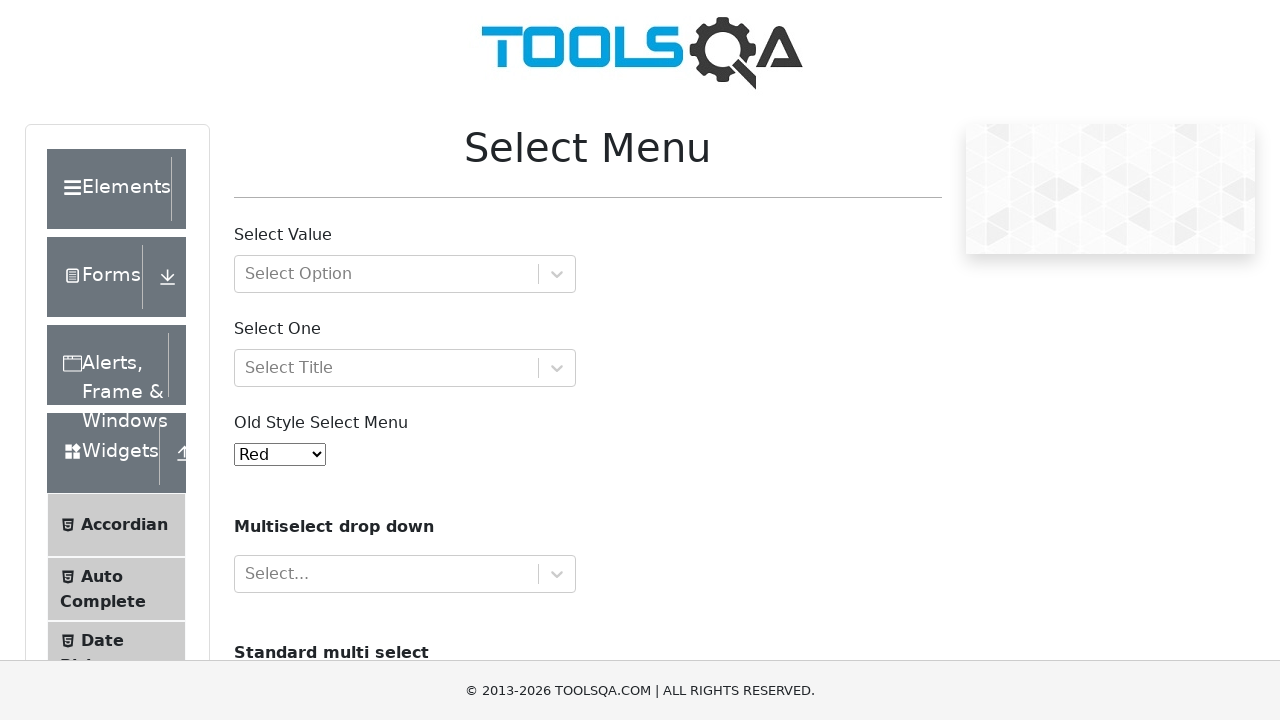